Tests dynamic loading functionality by clicking a Start button, waiting for a loading indicator to disappear, and verifying that "Hello World!" text appears after loading completes.

Starting URL: http://the-internet.herokuapp.com/dynamic_loading/1

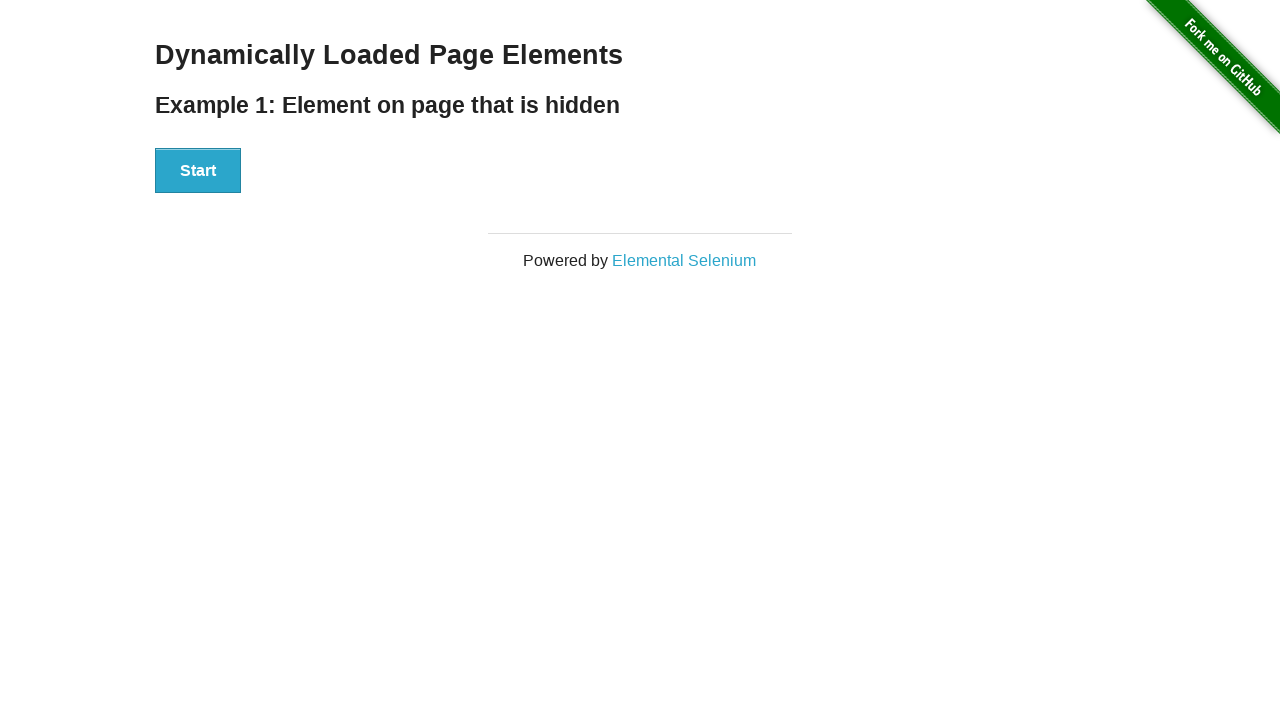

Clicked Start button to initiate dynamic loading at (198, 171) on xpath=//button[. = 'Start']
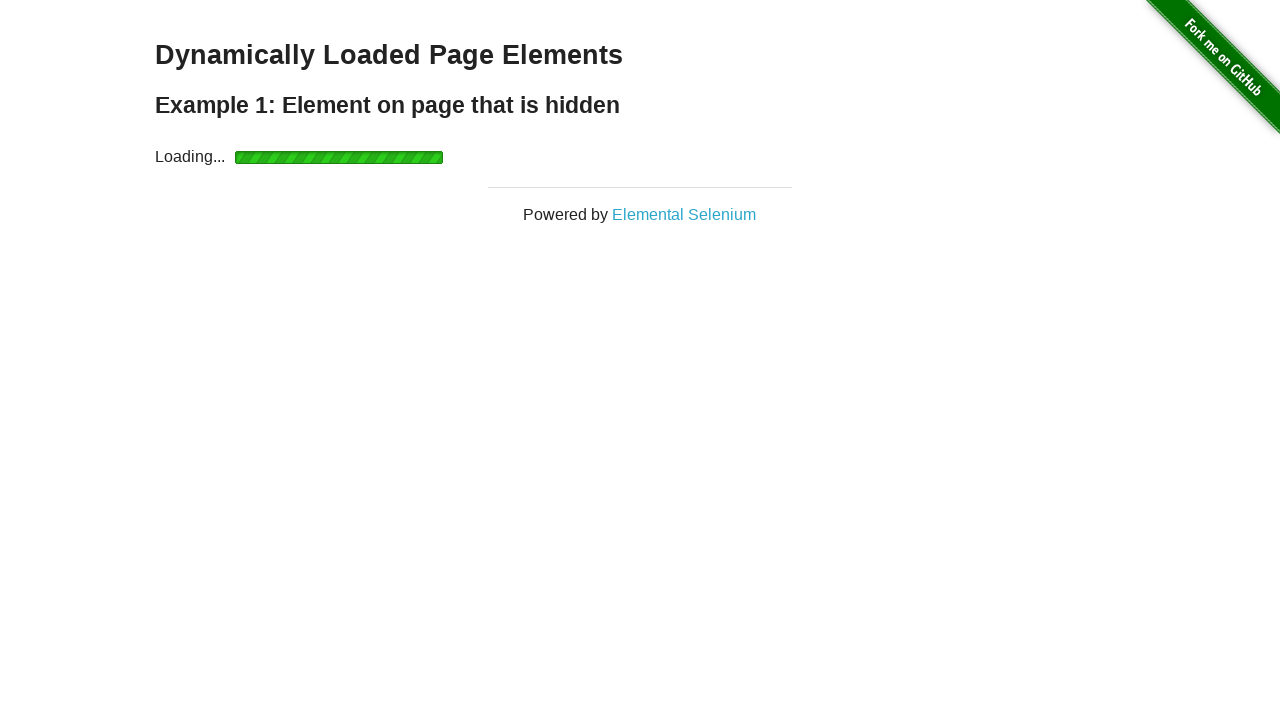

Verified loading indicator is visible
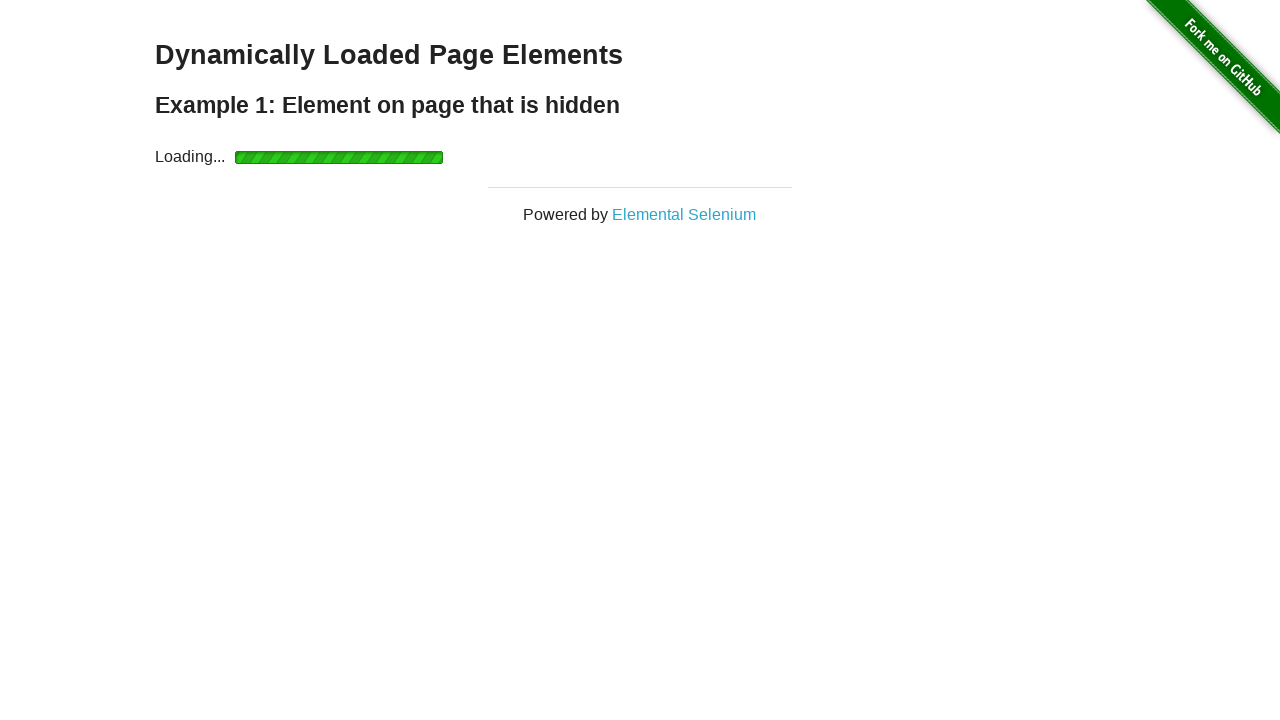

Loading indicator disappeared after waiting
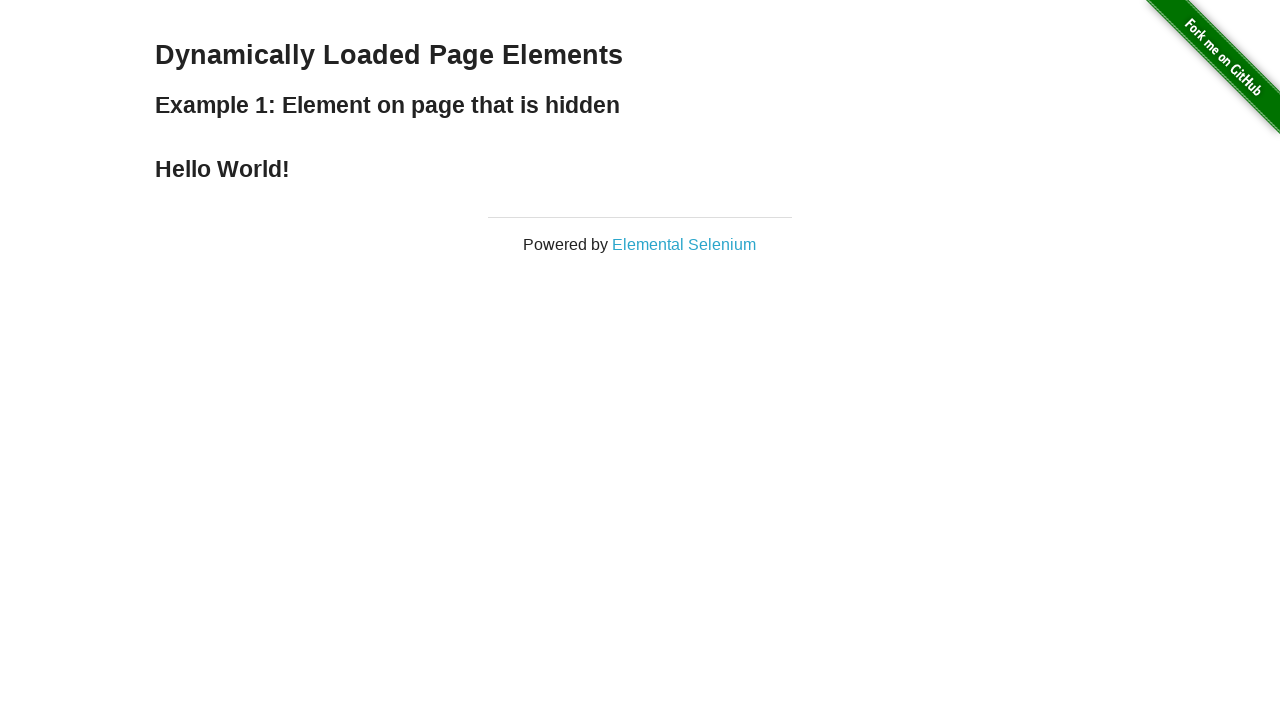

Hello World! text appeared after loading completed
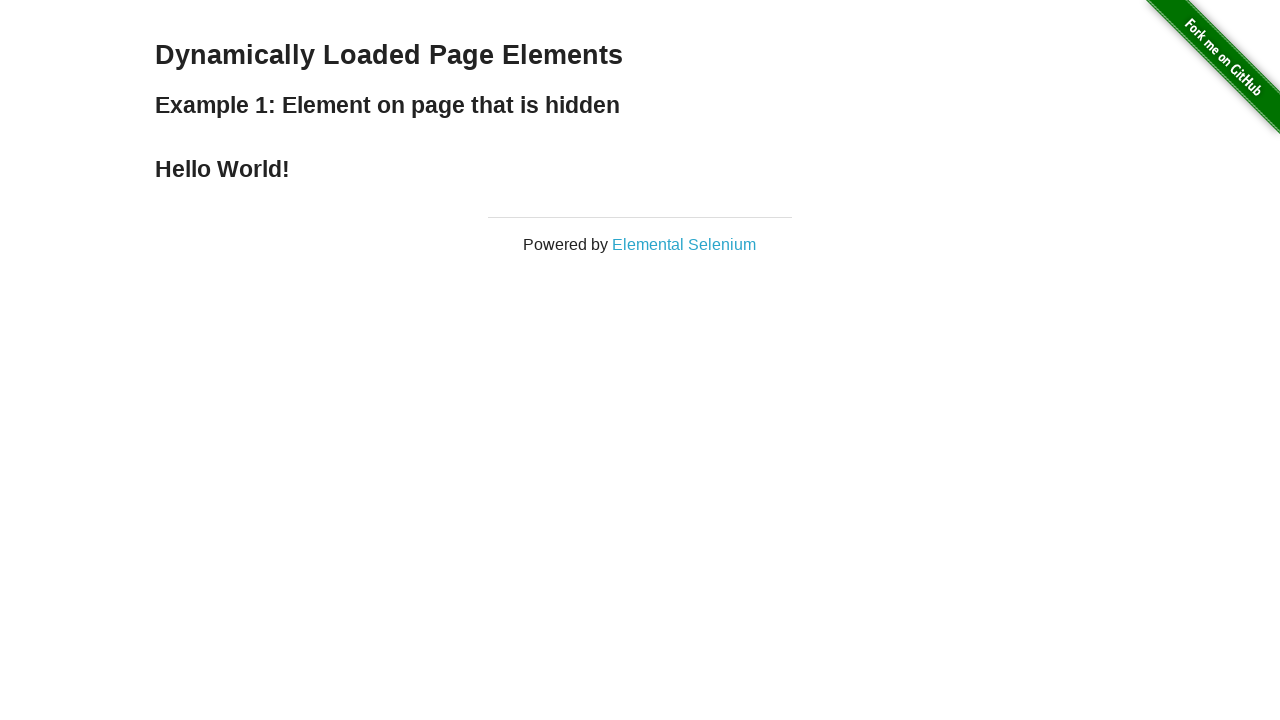

Verified Hello World! text content matches expected value
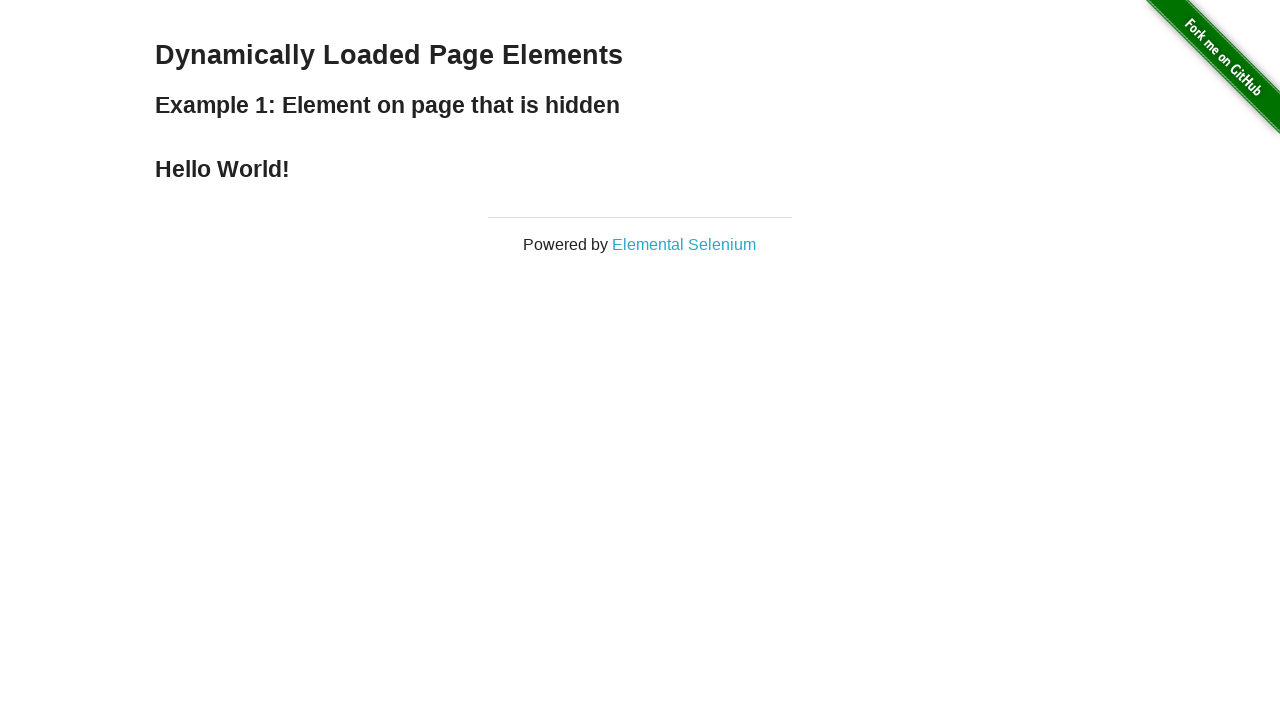

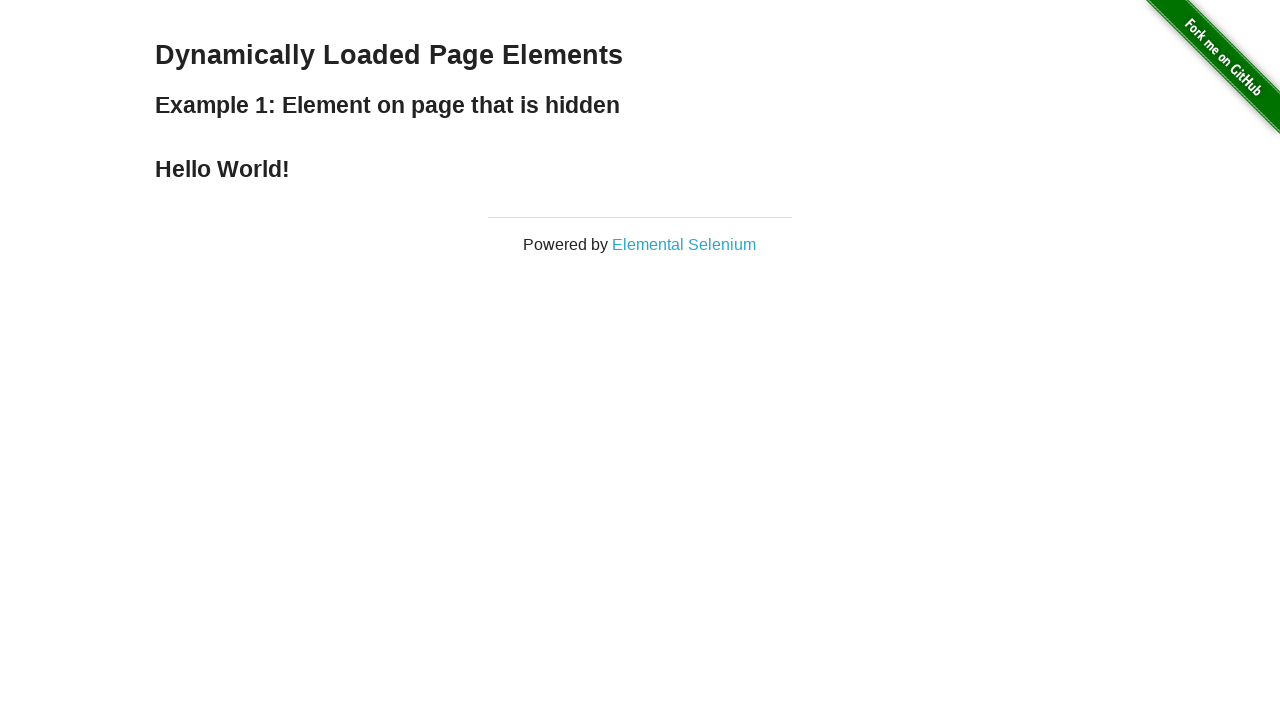